Tests the contact form submission on Alchemy LMS by navigating to the contact page, filling out the form fields, and submitting the message

Starting URL: https://alchemy.hguy.co/lms

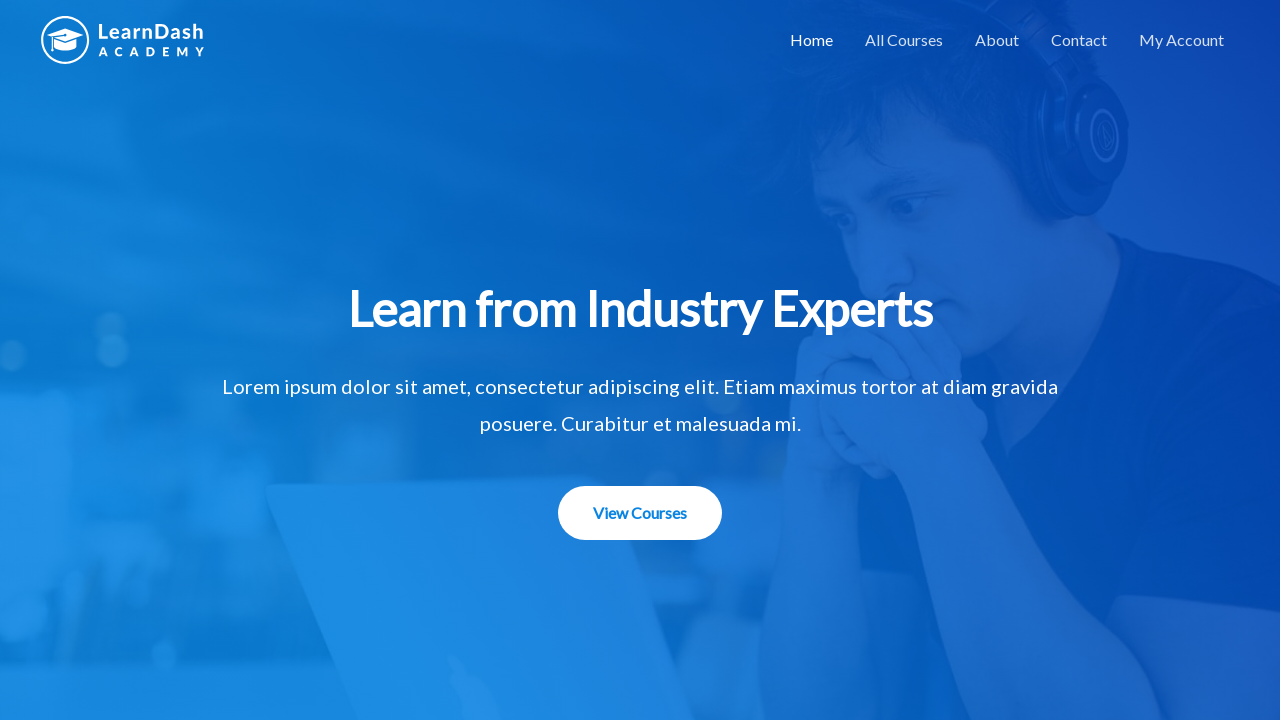

Clicked on Contact link to navigate to contact page at (1079, 40) on xpath=//a[contains(text(),'Contact')]
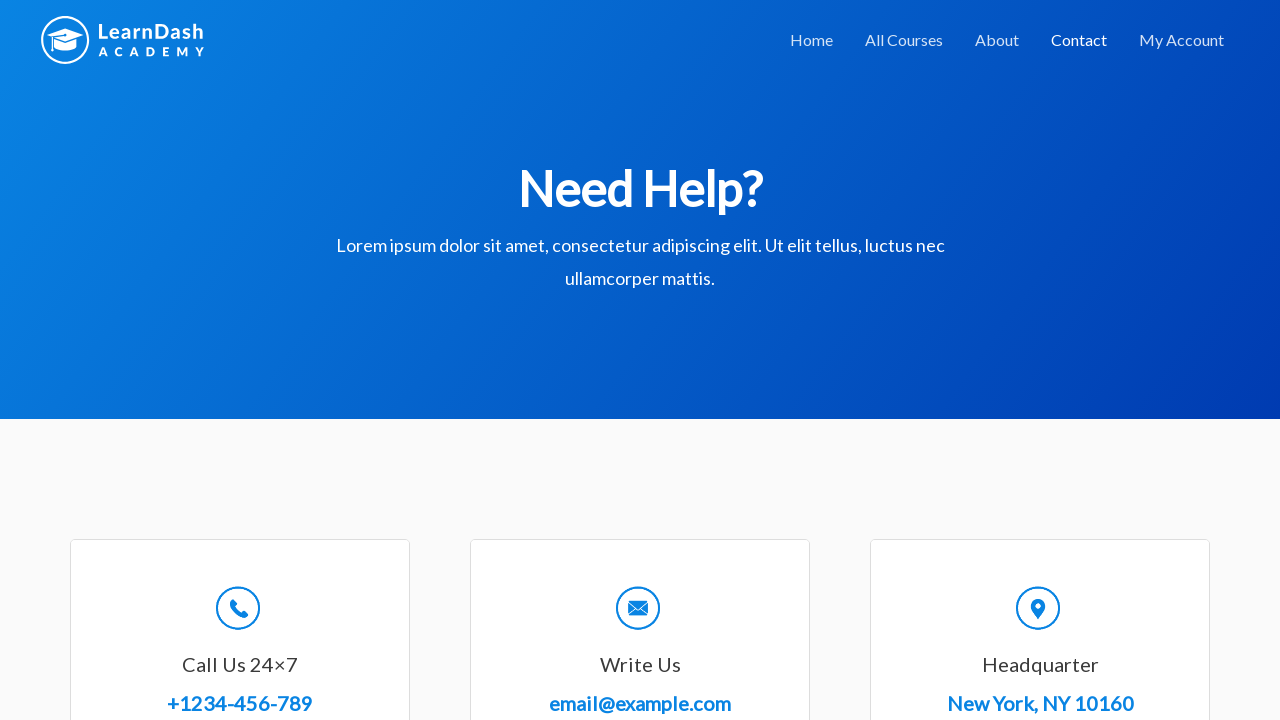

Contact form loaded and Full Name field is visible
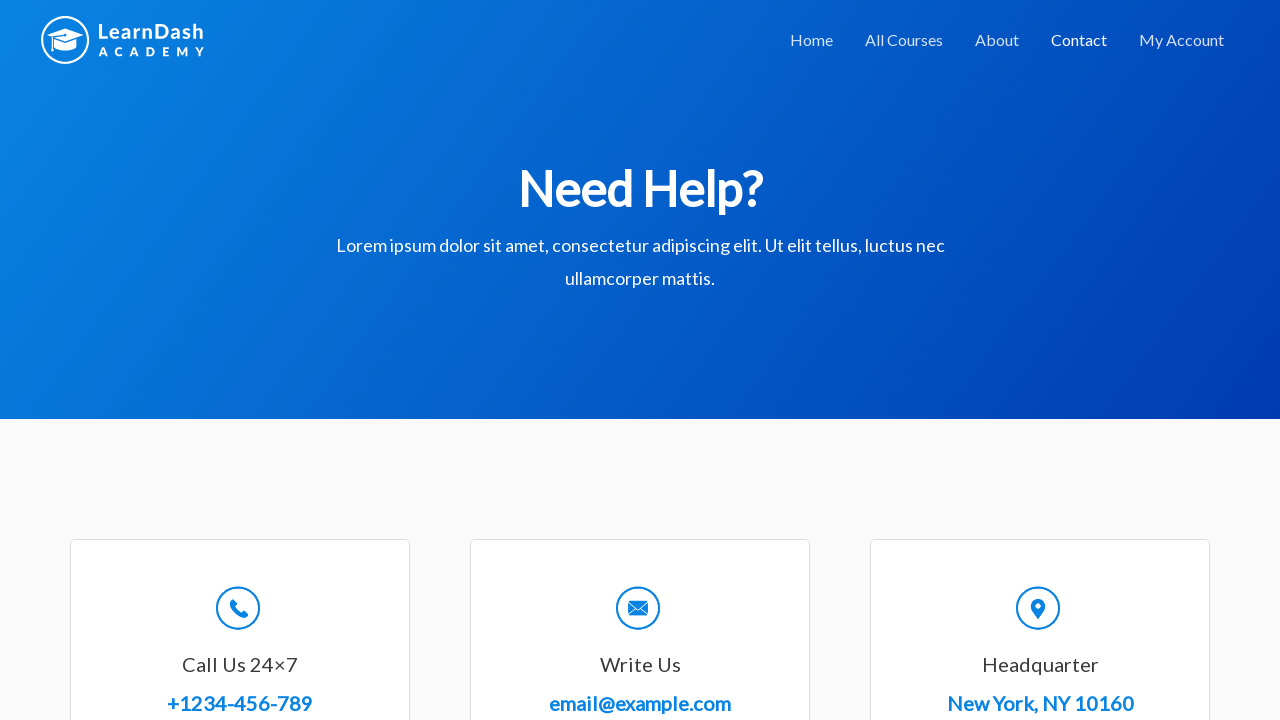

Filled Full Name field with 'John Smith' on input[name='wpforms[fields][0]']
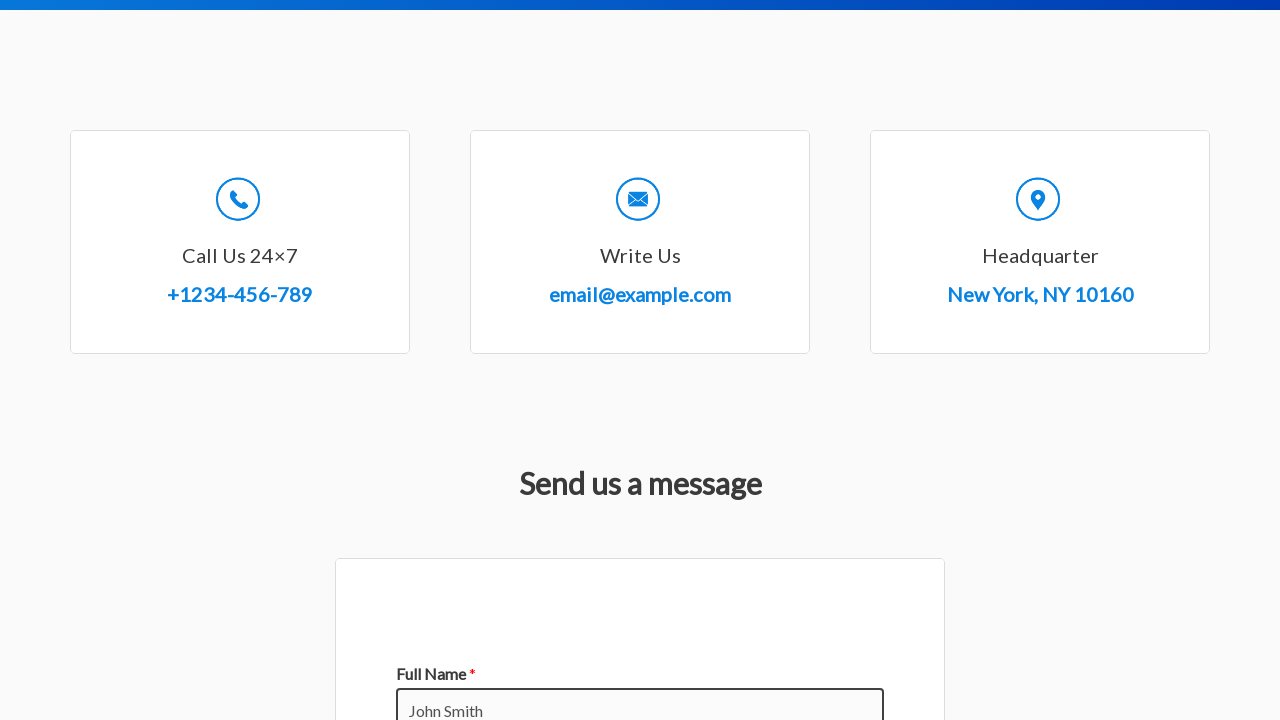

Filled Email field with 'testuser@example.com' on #wpforms-8-field_1
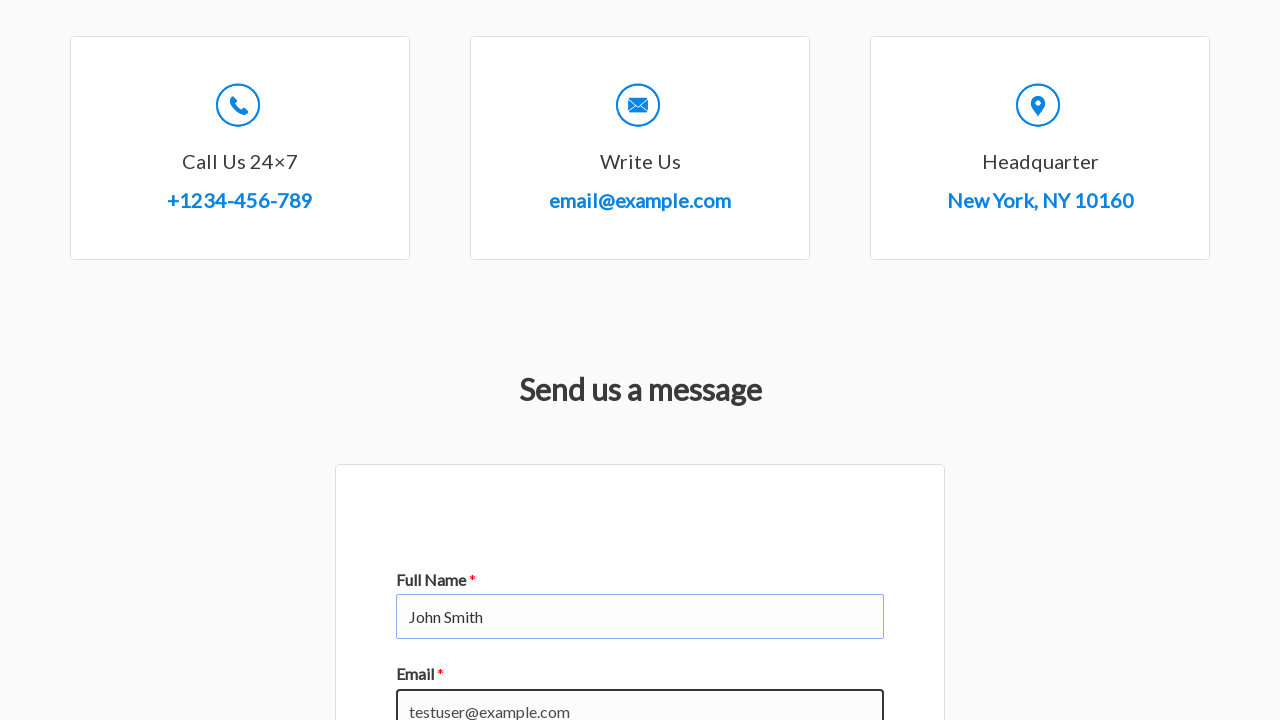

Filled Subject field with 'Test Subject for Contact Form' on #wpforms-8-field_3
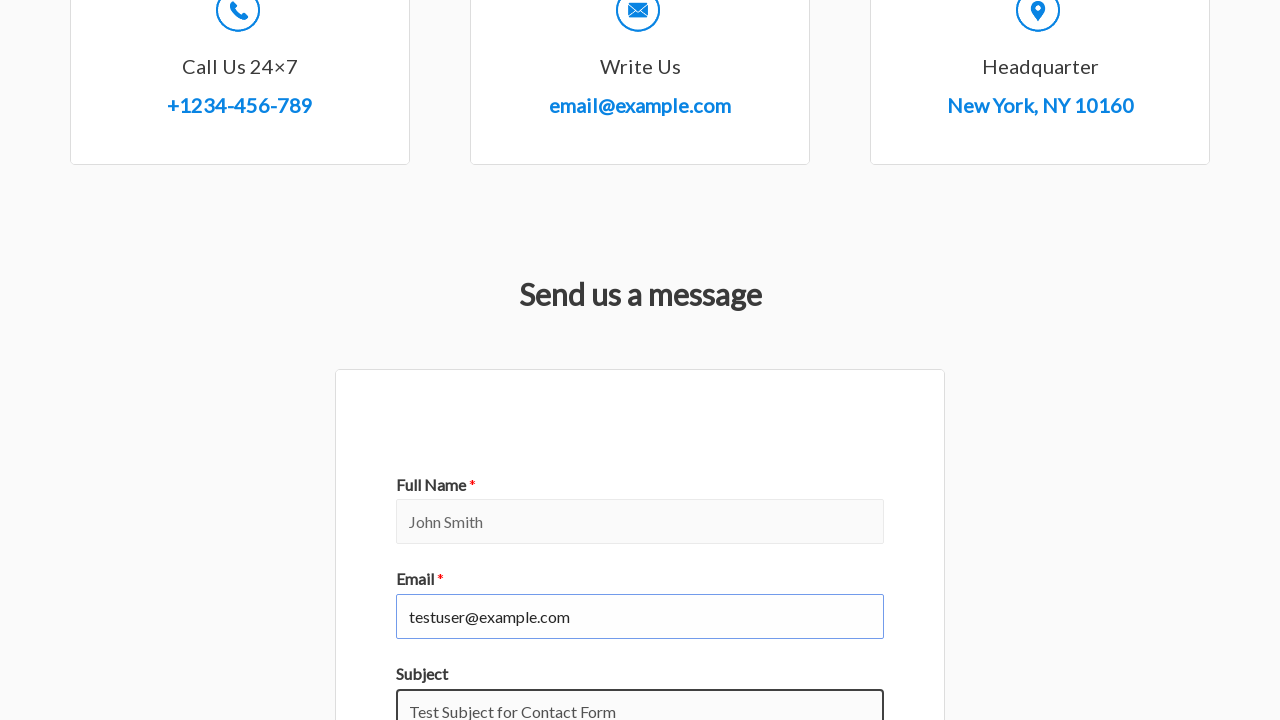

Filled Message field with 'This is a test message for the contact form' on #wpforms-8-field_2
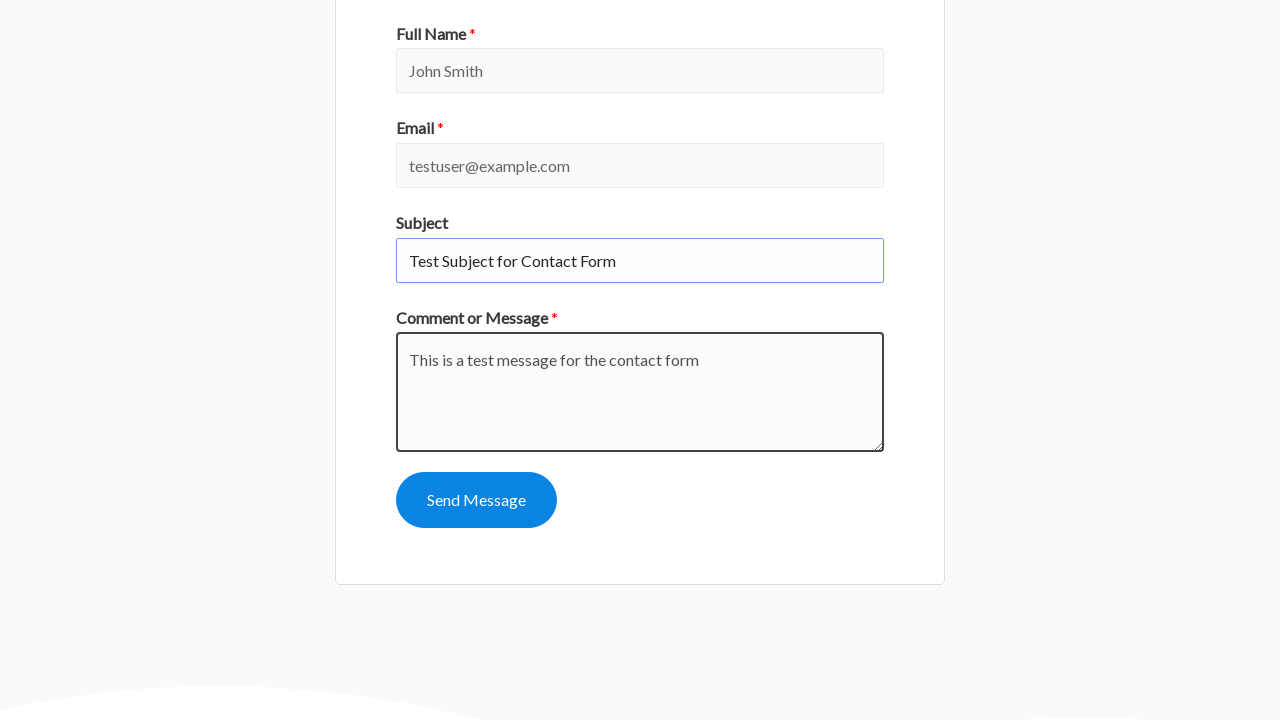

Clicked Send Message button to submit the contact form at (476, 500) on xpath=//button[text()='Send Message']
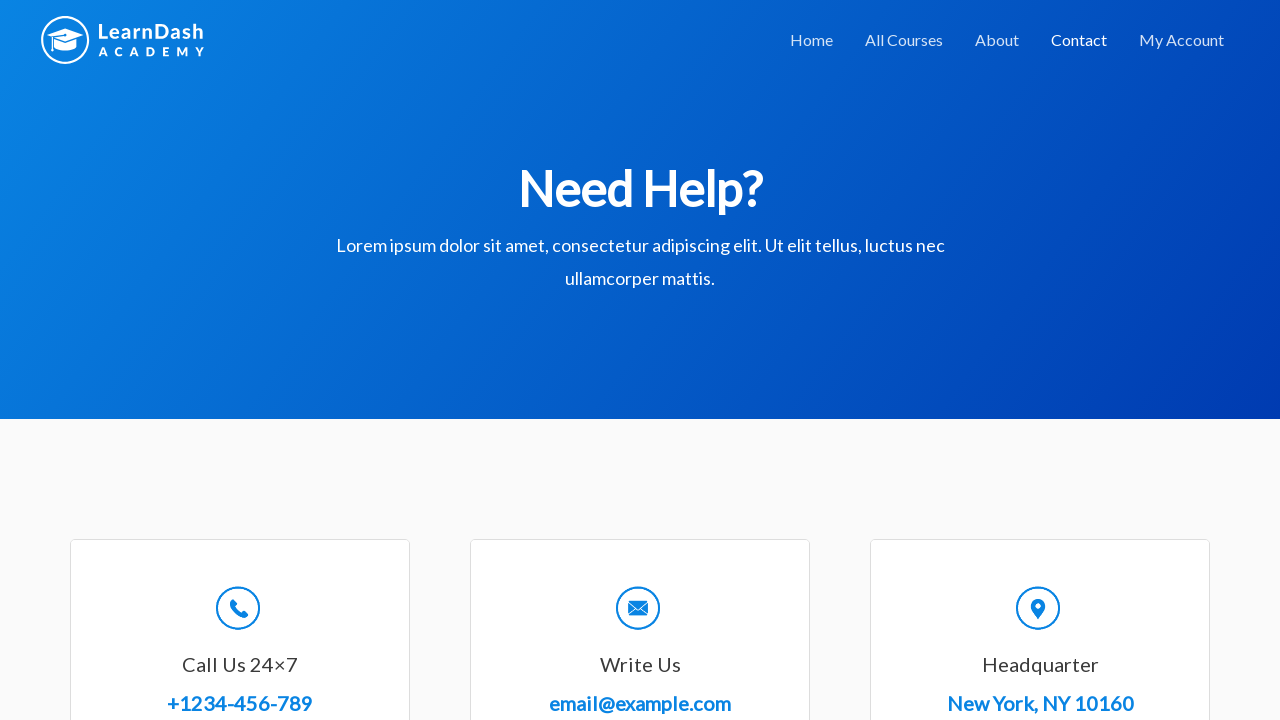

Contact form submission confirmation message appeared
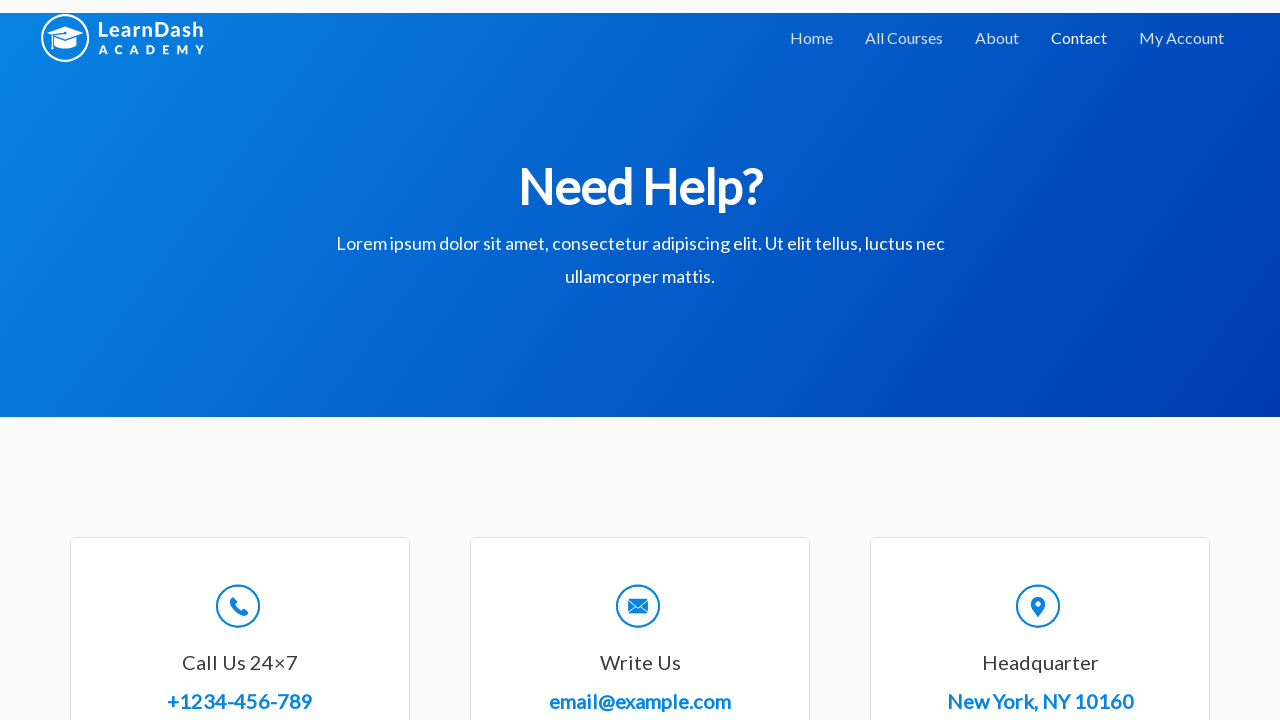

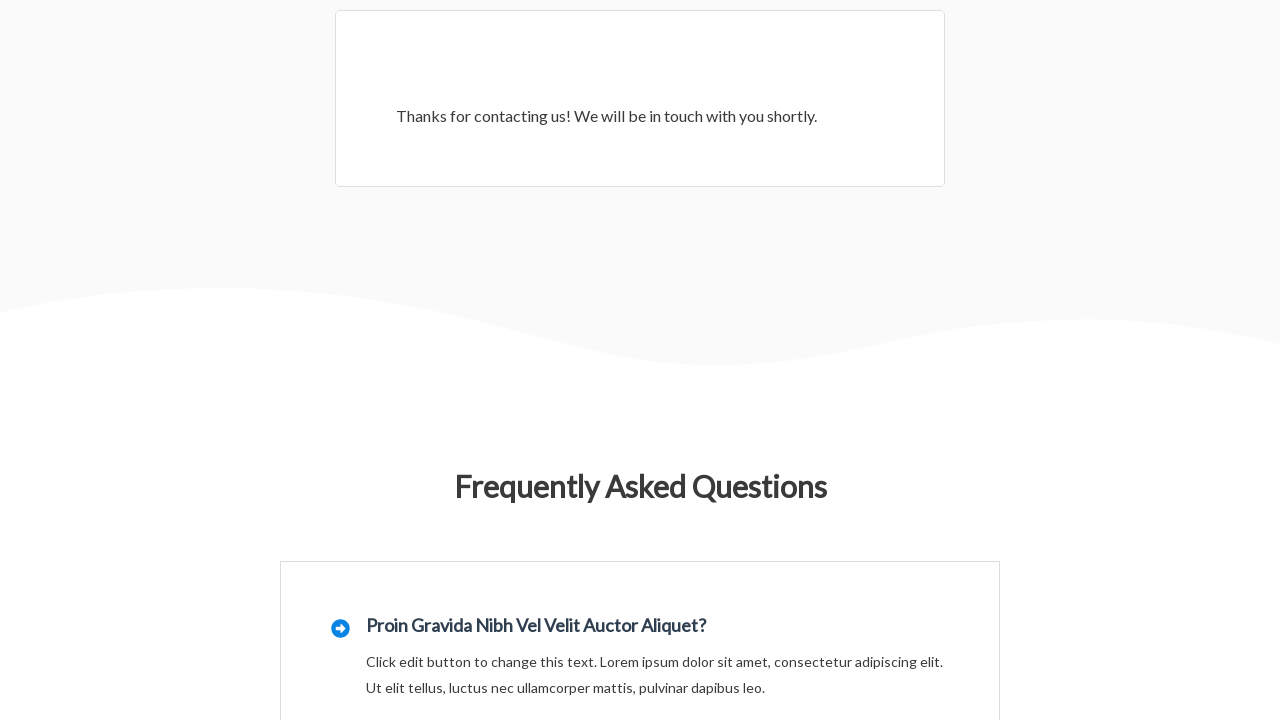